Tests an age verification form by entering name and age, submitting the form, and verifying the resulting message

Starting URL: https://kristinek.github.io/site/examples/age

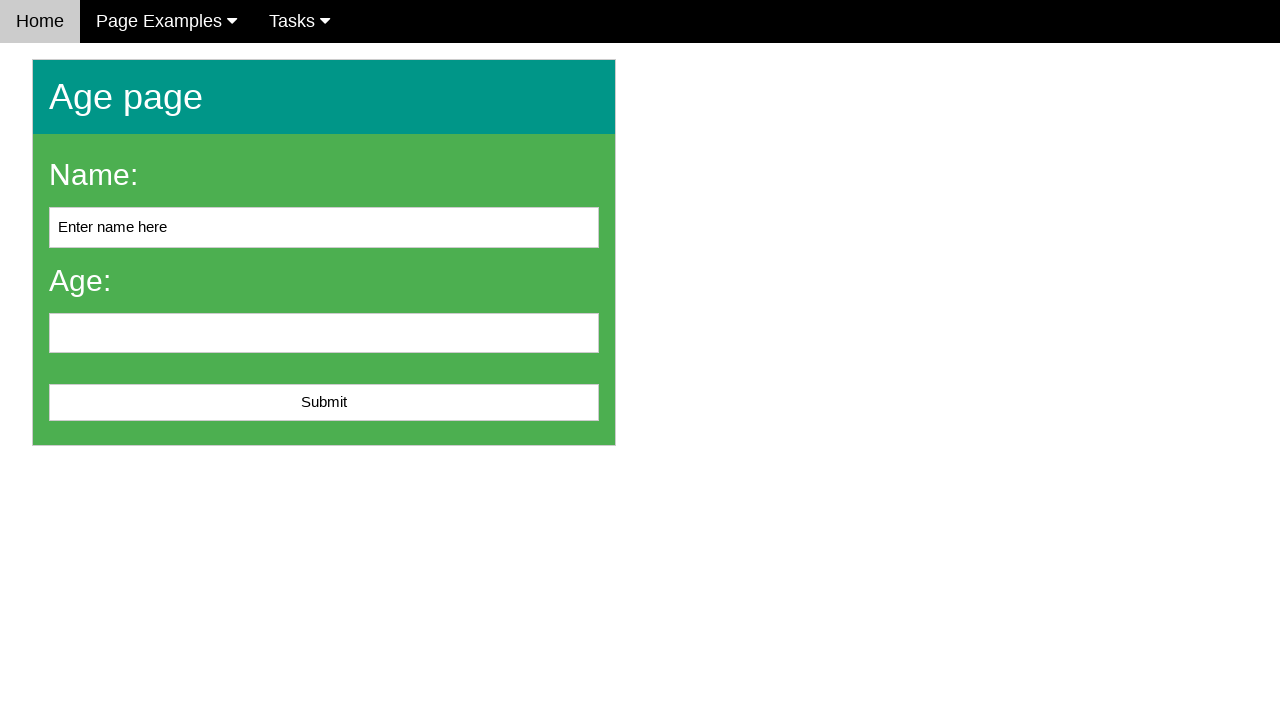

Filled name field with 'John Doe' on #name
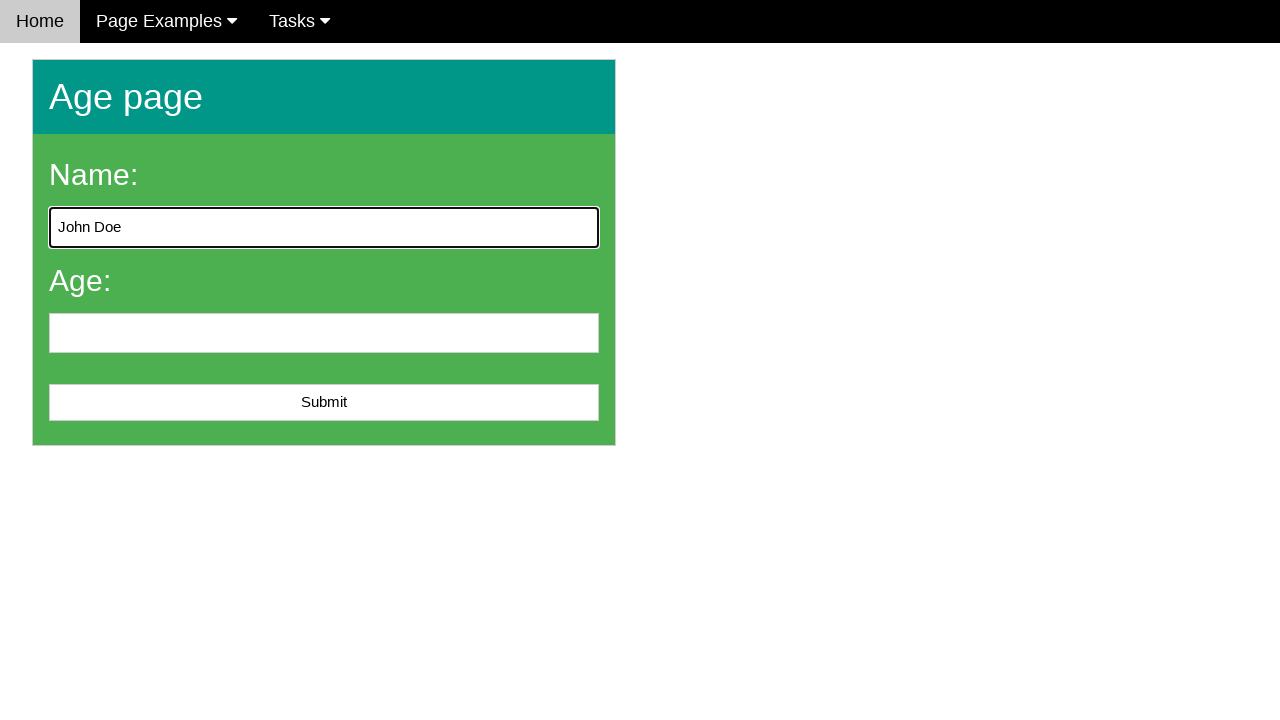

Filled age field with '25' on #age
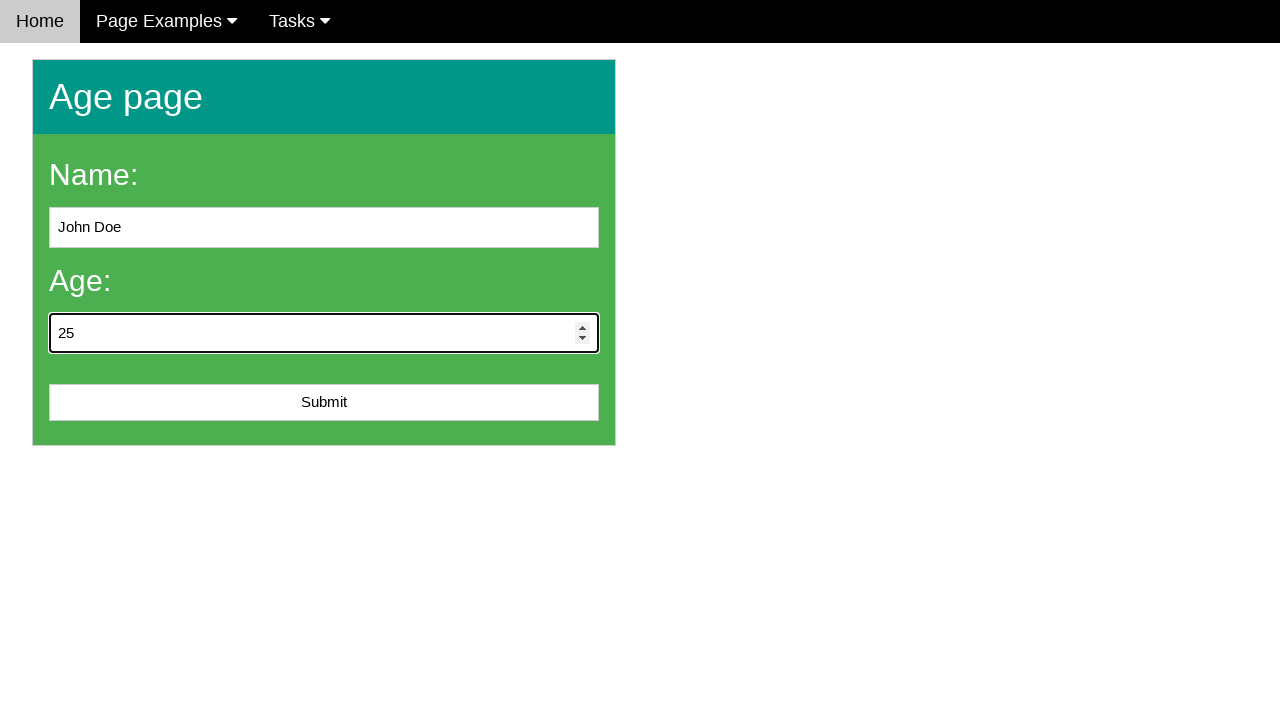

Clicked submit button to verify age at (324, 403) on #submit
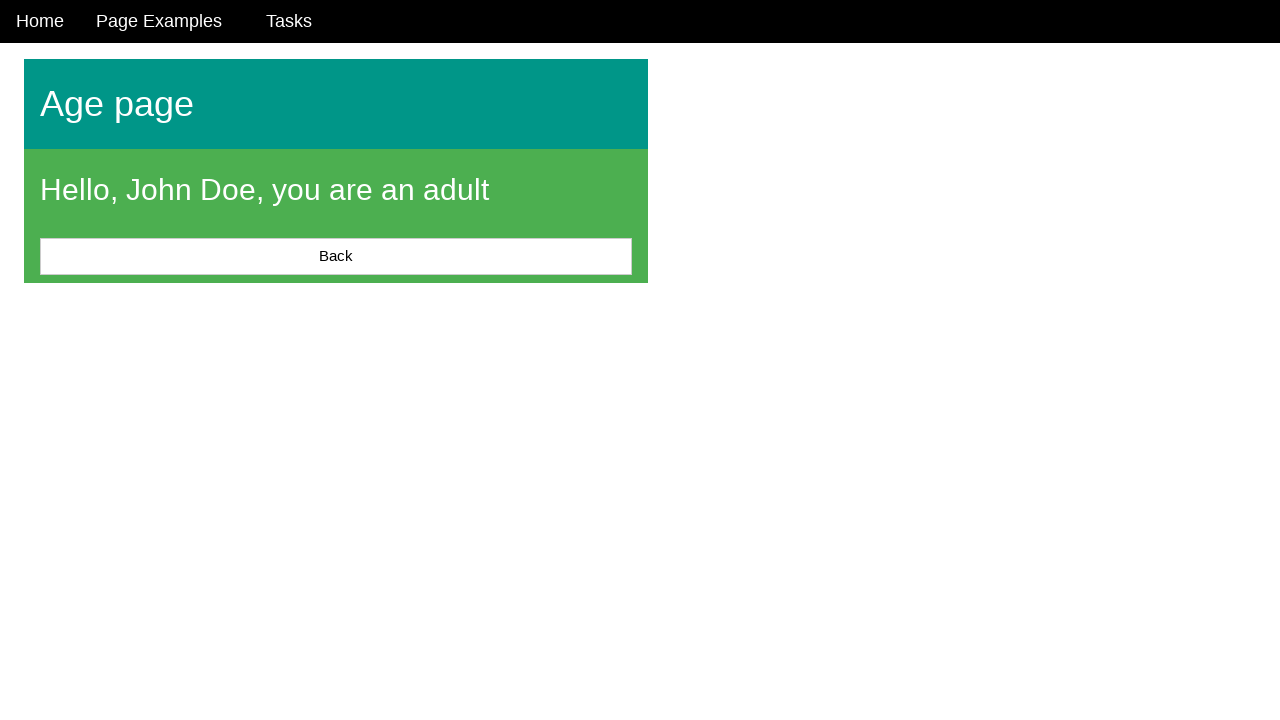

Age verification message appeared
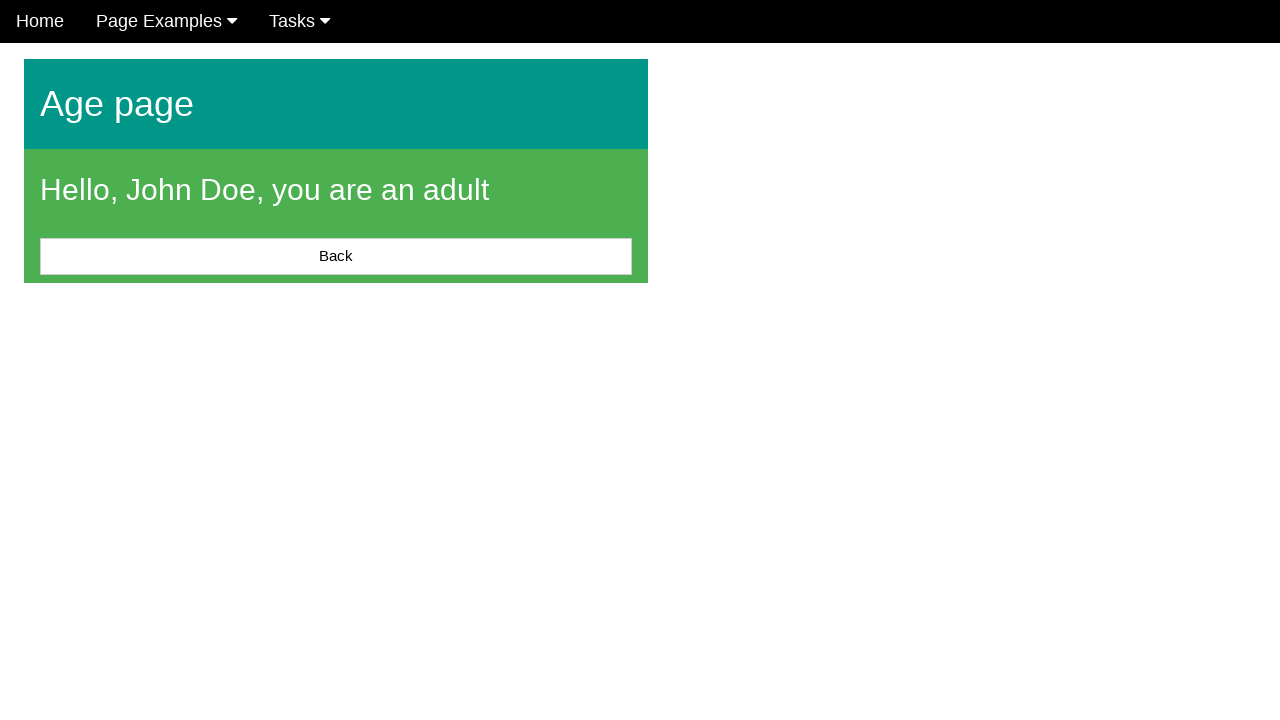

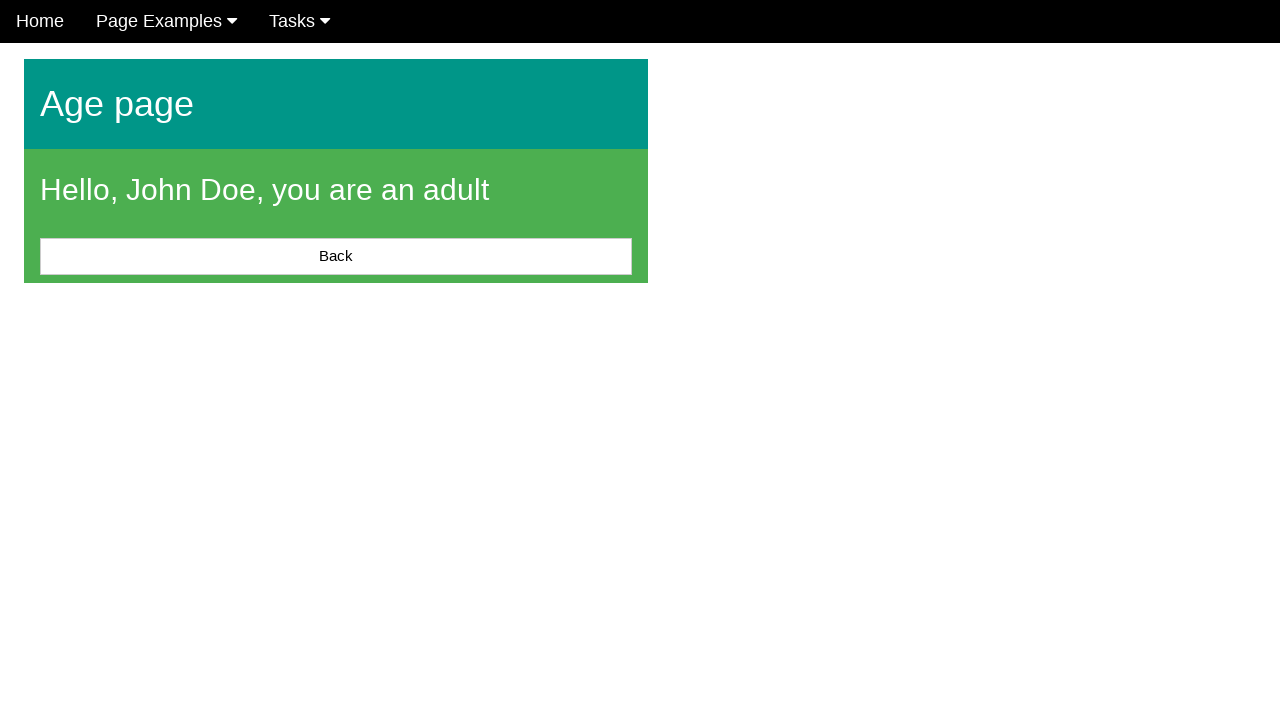